Tests file download functionality by navigating to a download page and clicking on download links to initiate file downloads.

Starting URL: http://the-internet.herokuapp.com/download

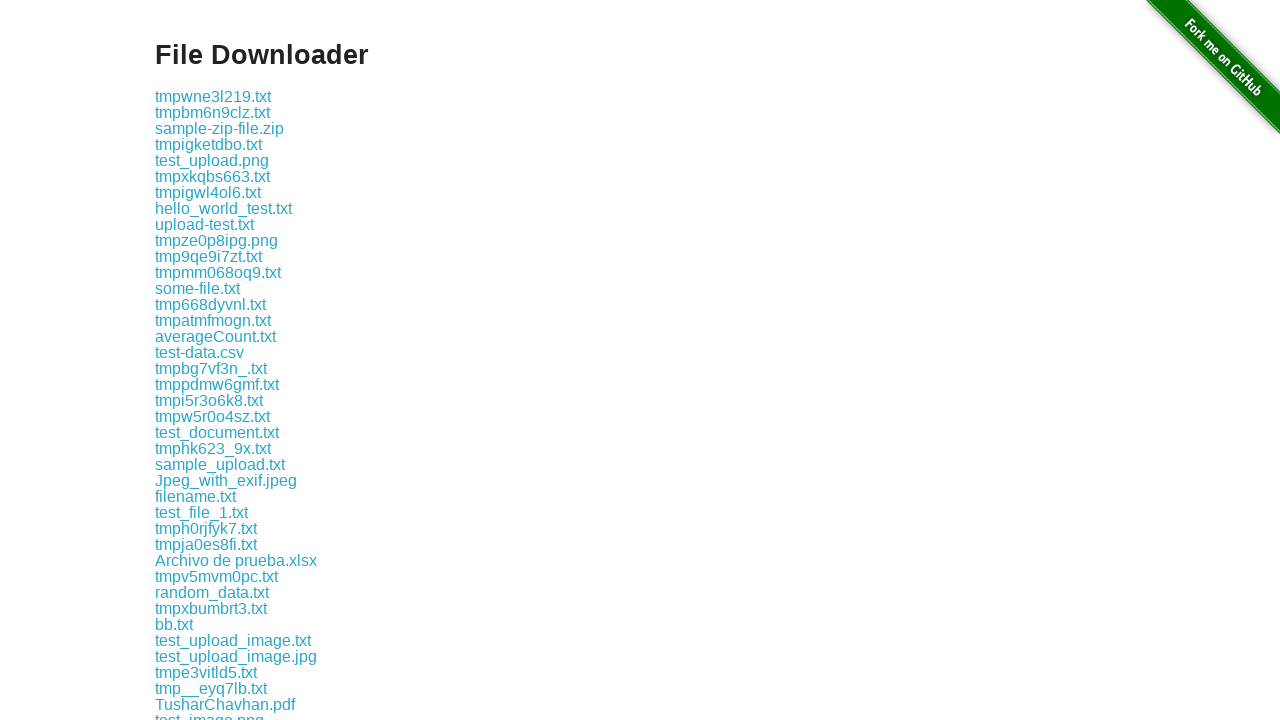

Clicked on 'some-file.txt' download link at (198, 288) on a:text('some-file.txt')
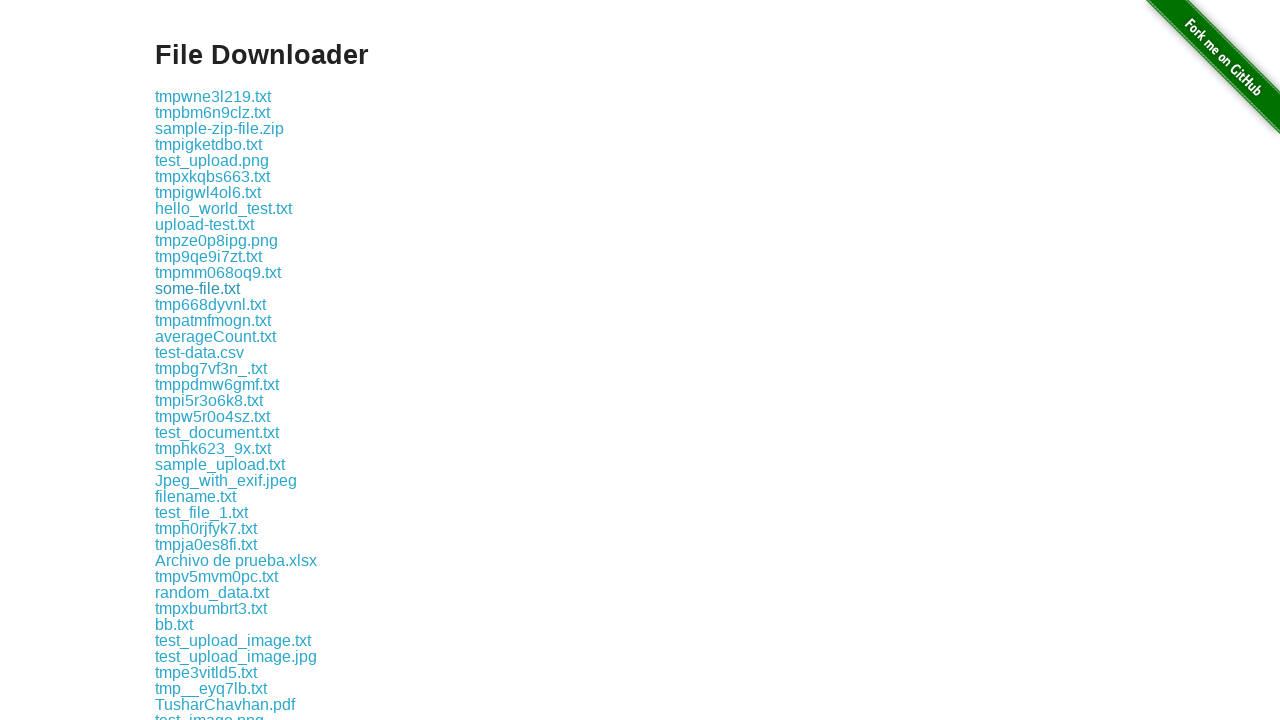

Clicked on the first link in the example section at (213, 96) on .example a
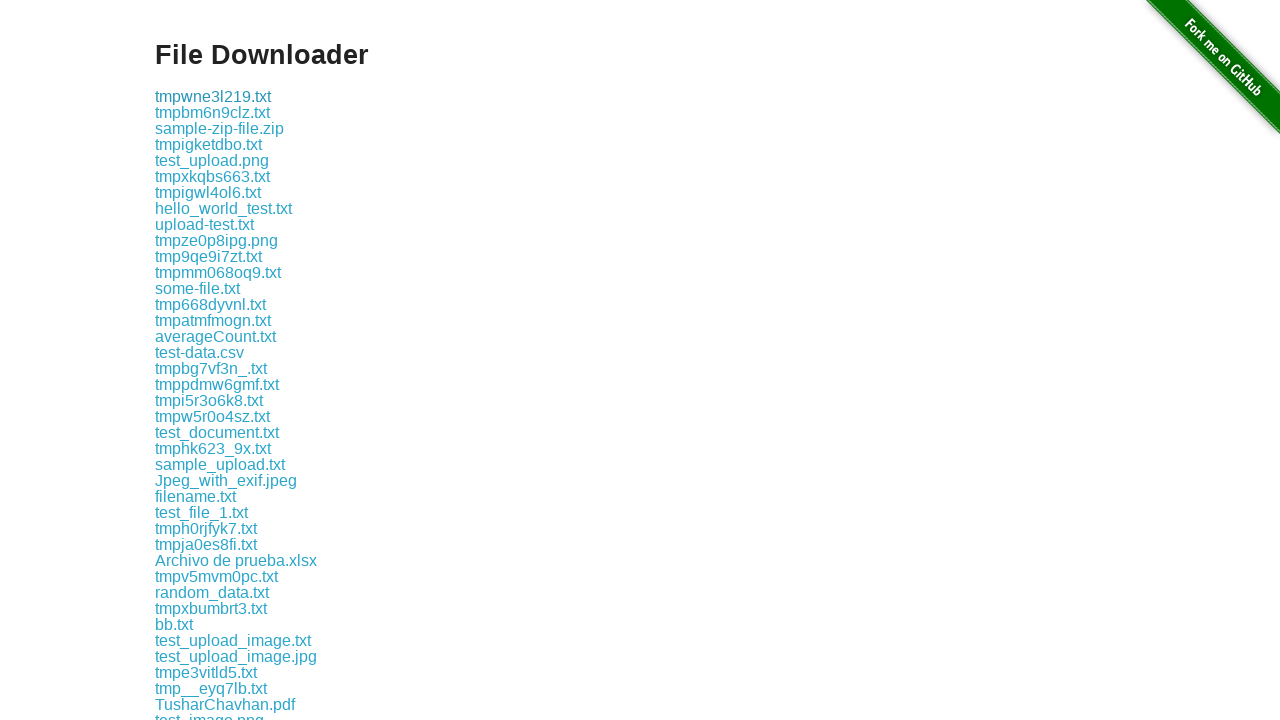

Waited 2 seconds for download to potentially complete
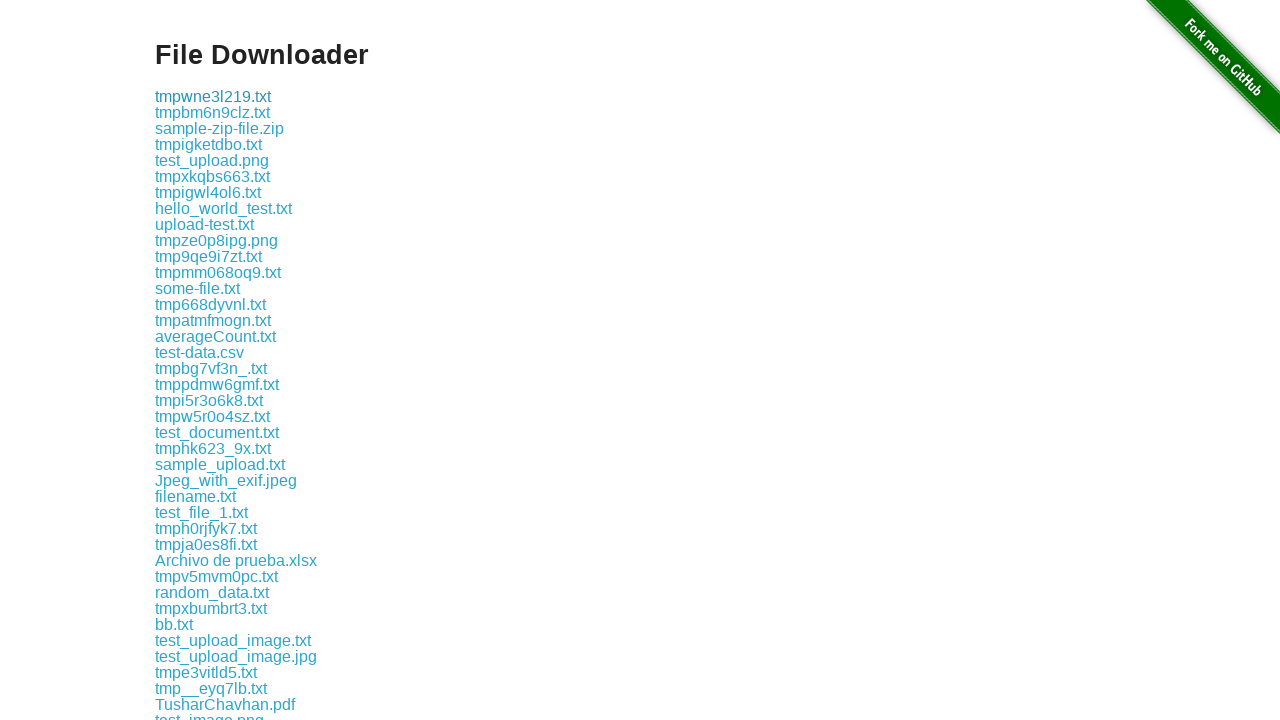

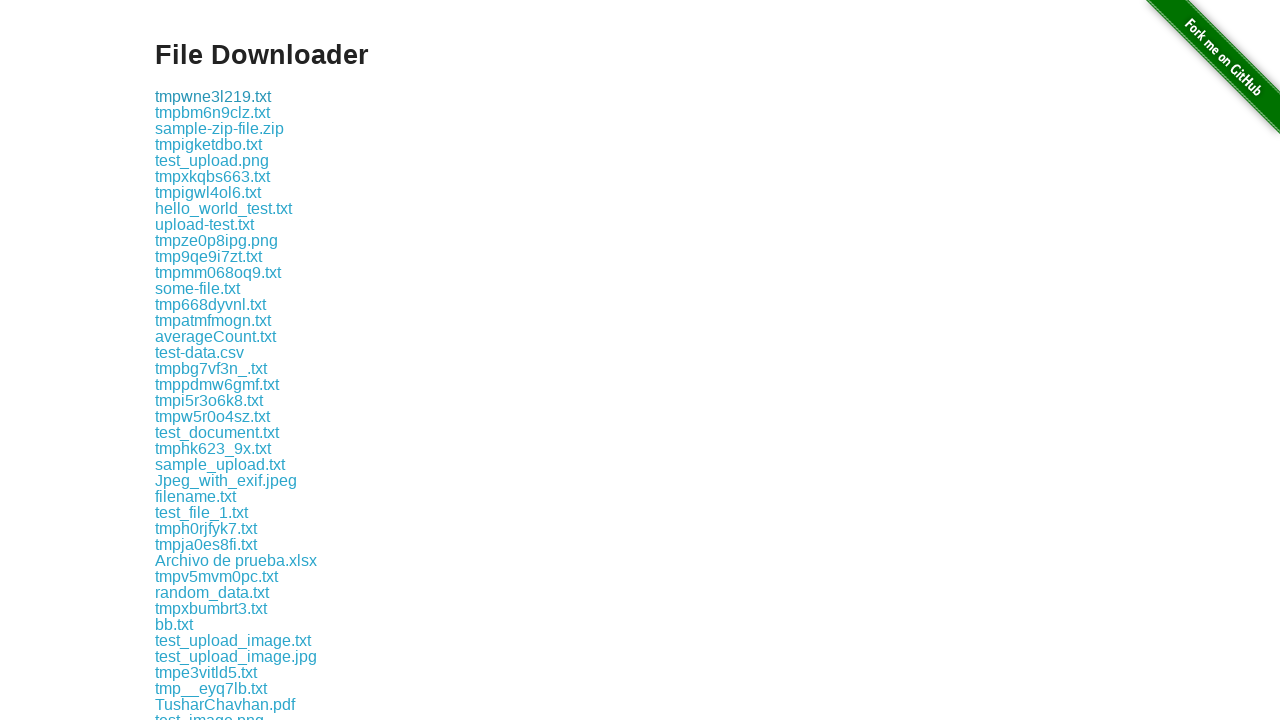